Tests element visibility states by clicking start and waiting for loading icon to disappear

Starting URL: http://the-internet.herokuapp.com/dynamic_loading/2

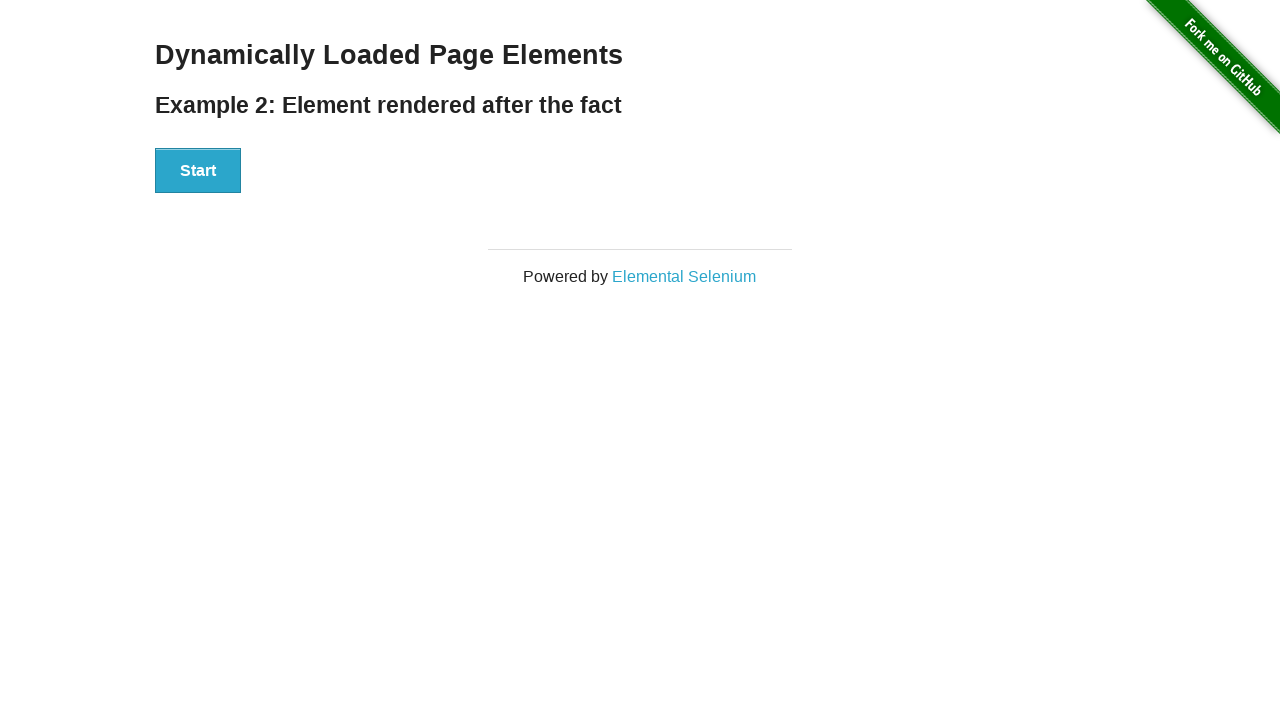

Clicked the start button at (198, 171) on xpath=//div[@id='start']/button
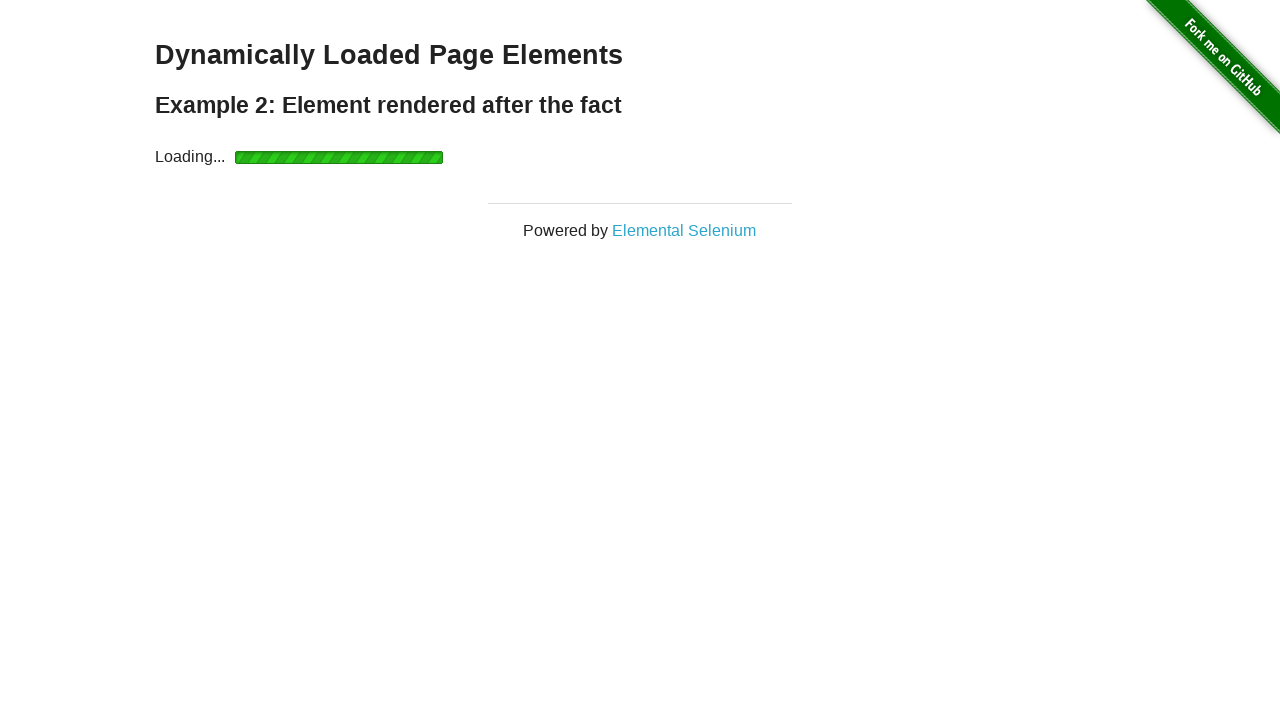

Loading icon disappeared from DOM
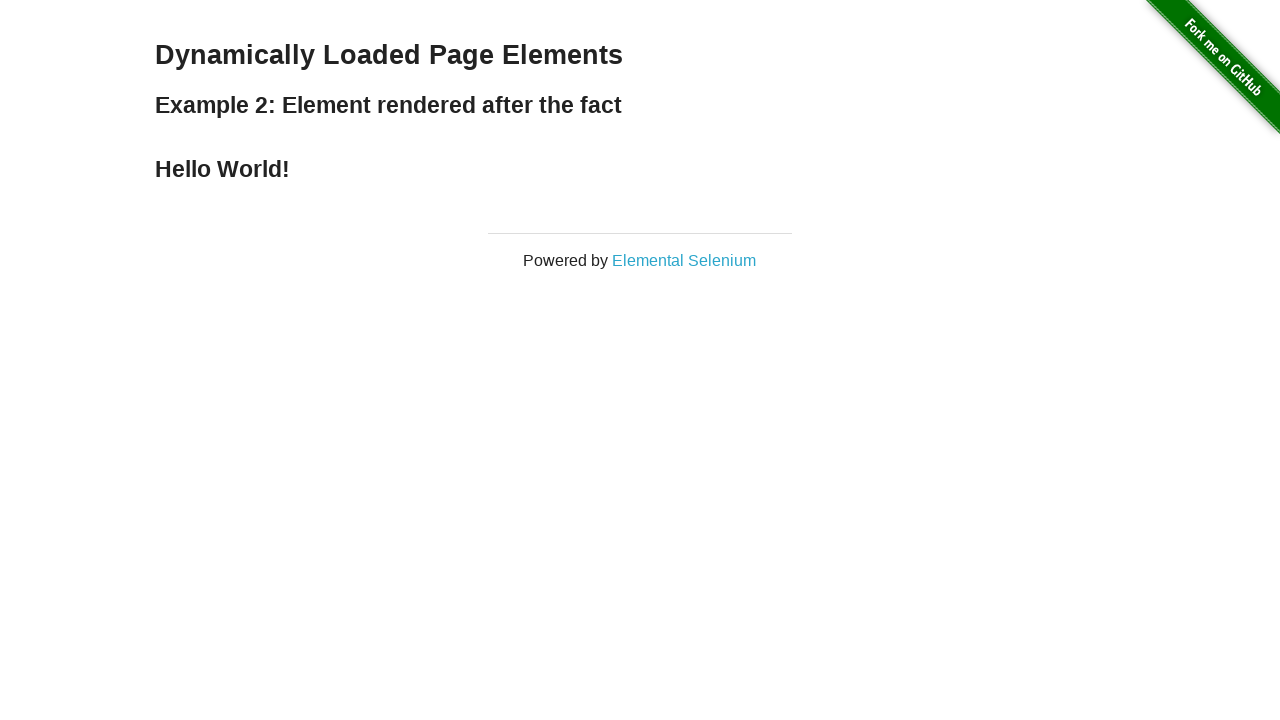

Start button became hidden
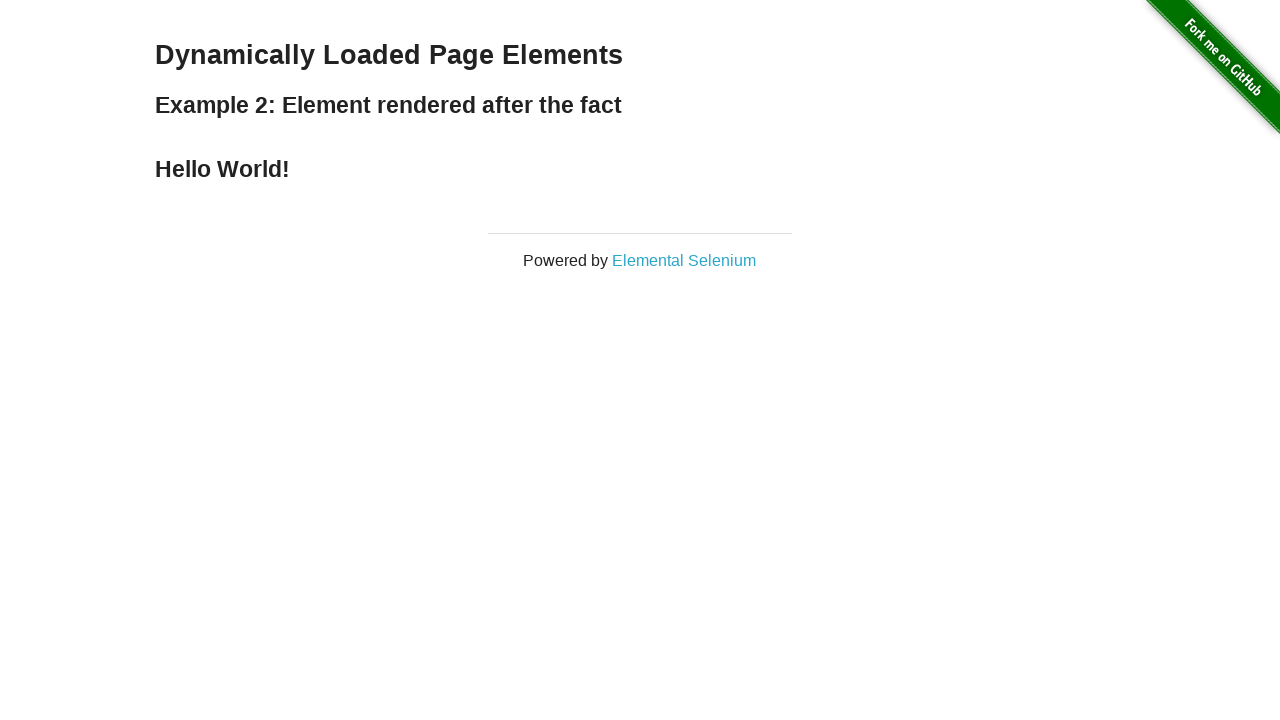

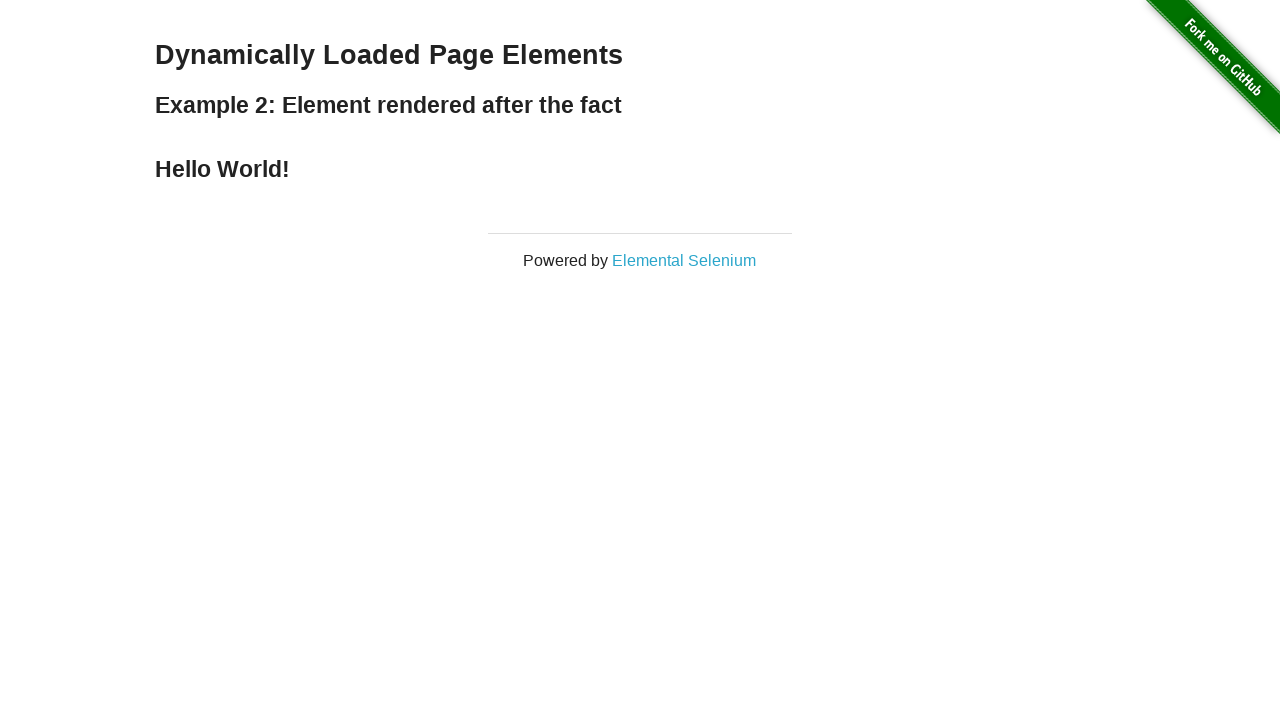